Navigates to the training support site, clicks the About Us link, and verifies page navigation

Starting URL: https://training-support.net

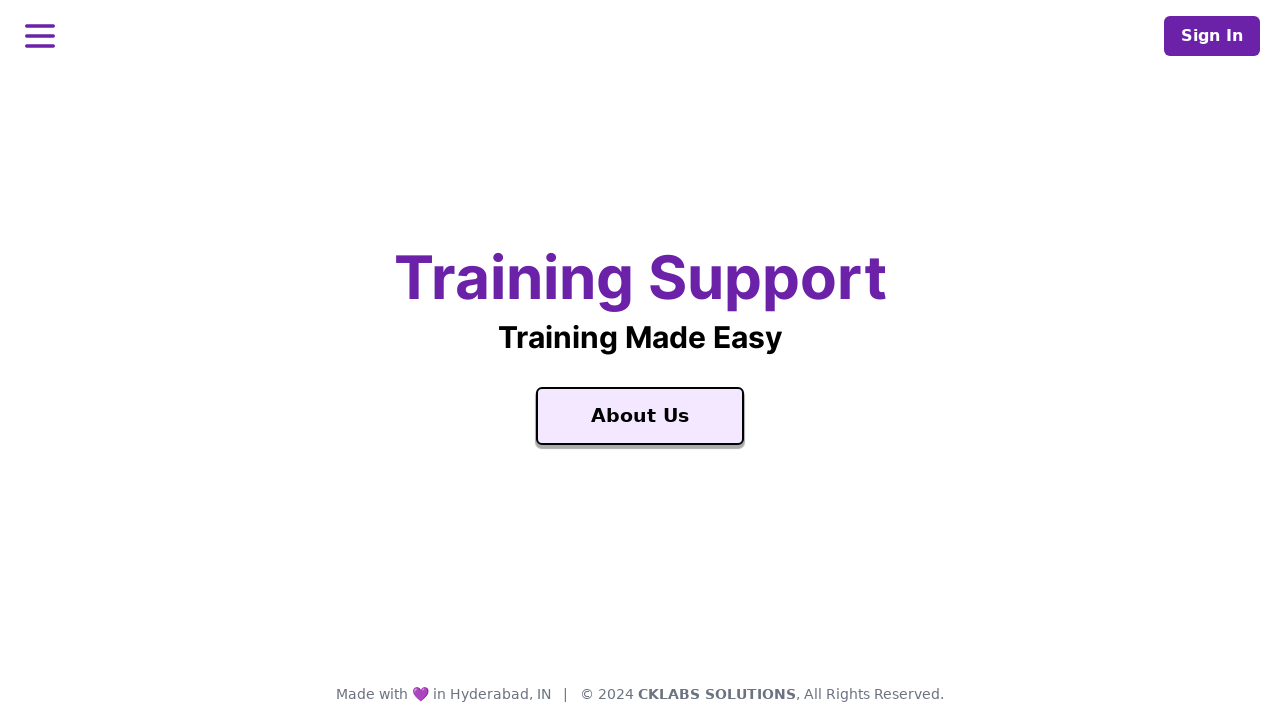

Navigated to training support site at https://training-support.net
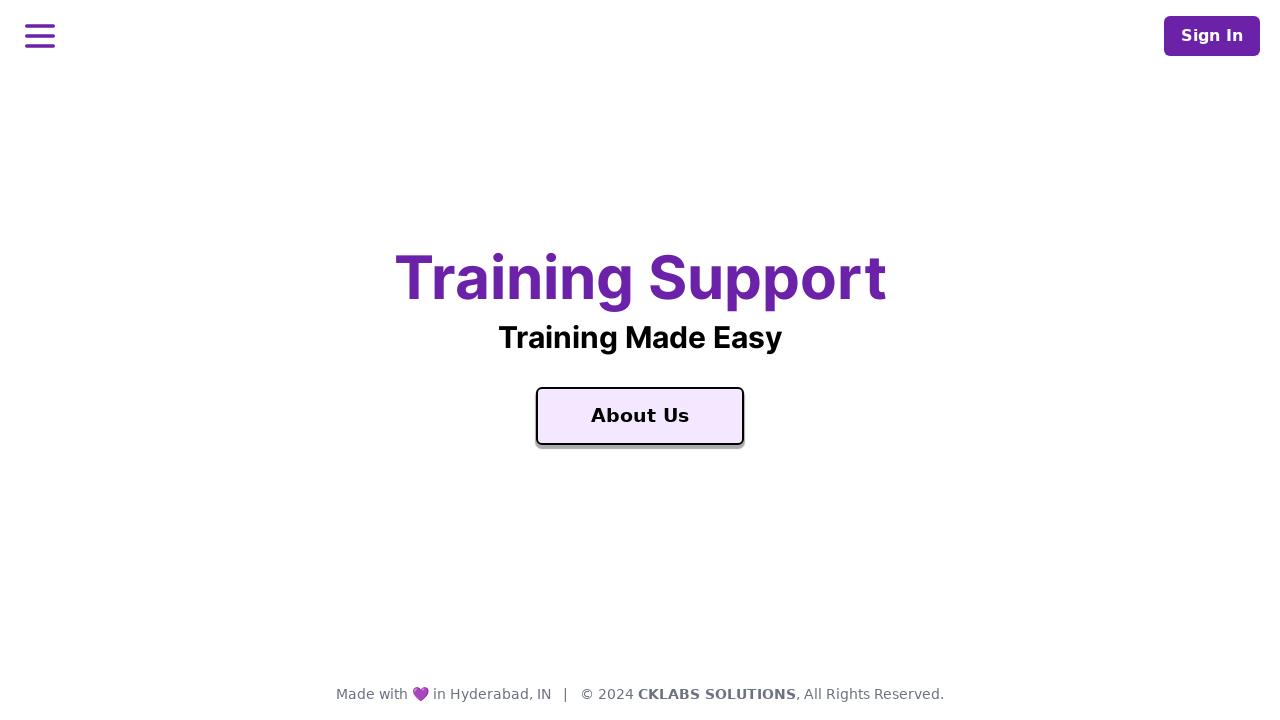

Clicked the About Us link at (640, 416) on a:has-text('About Us')
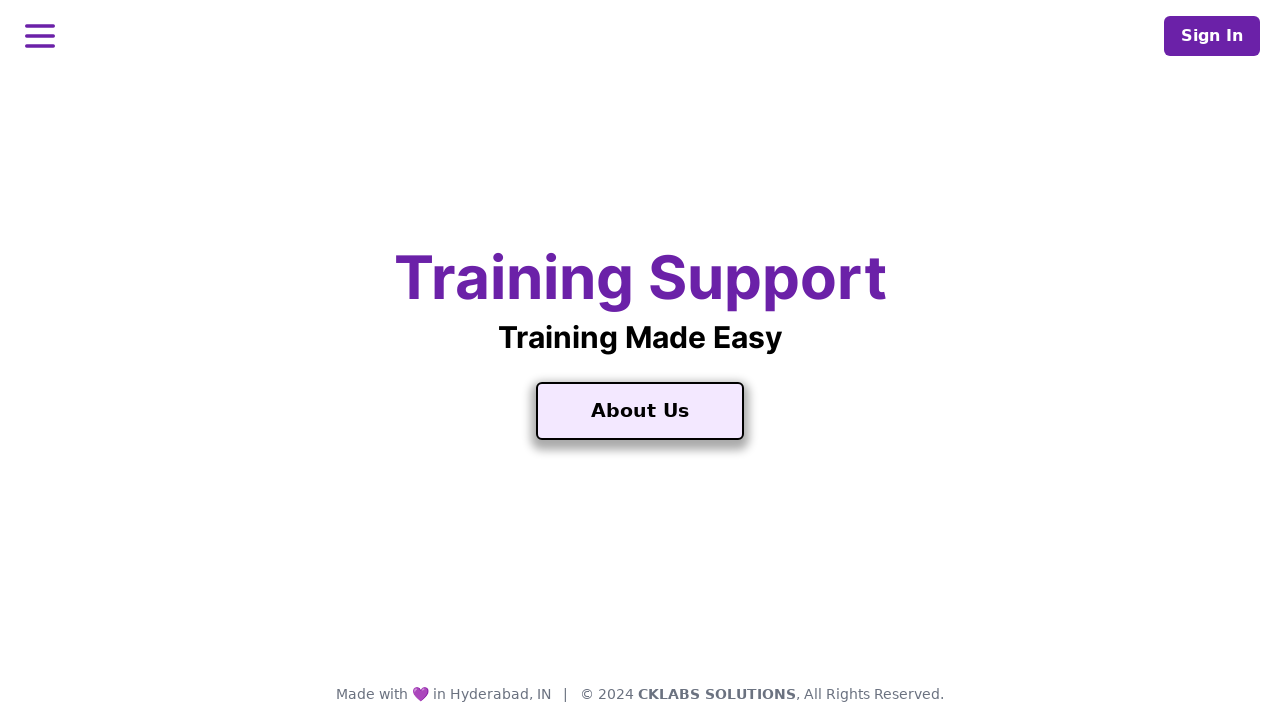

Page navigation completed and network idle
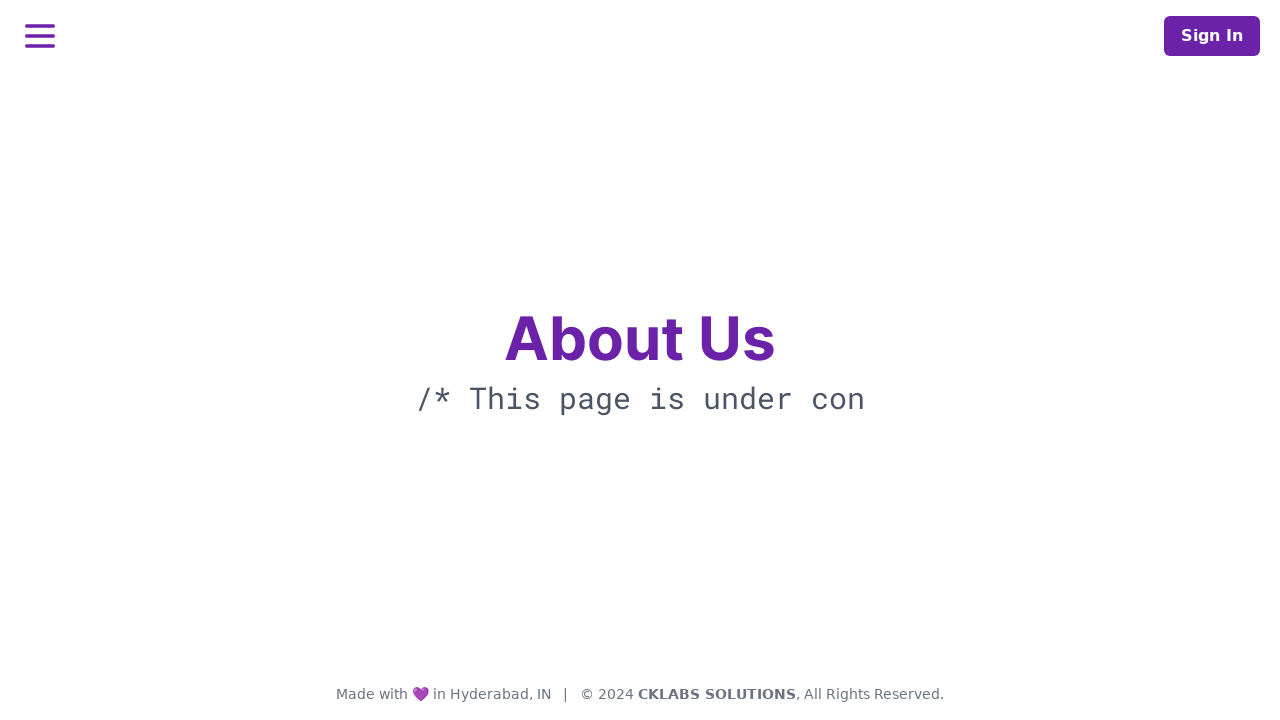

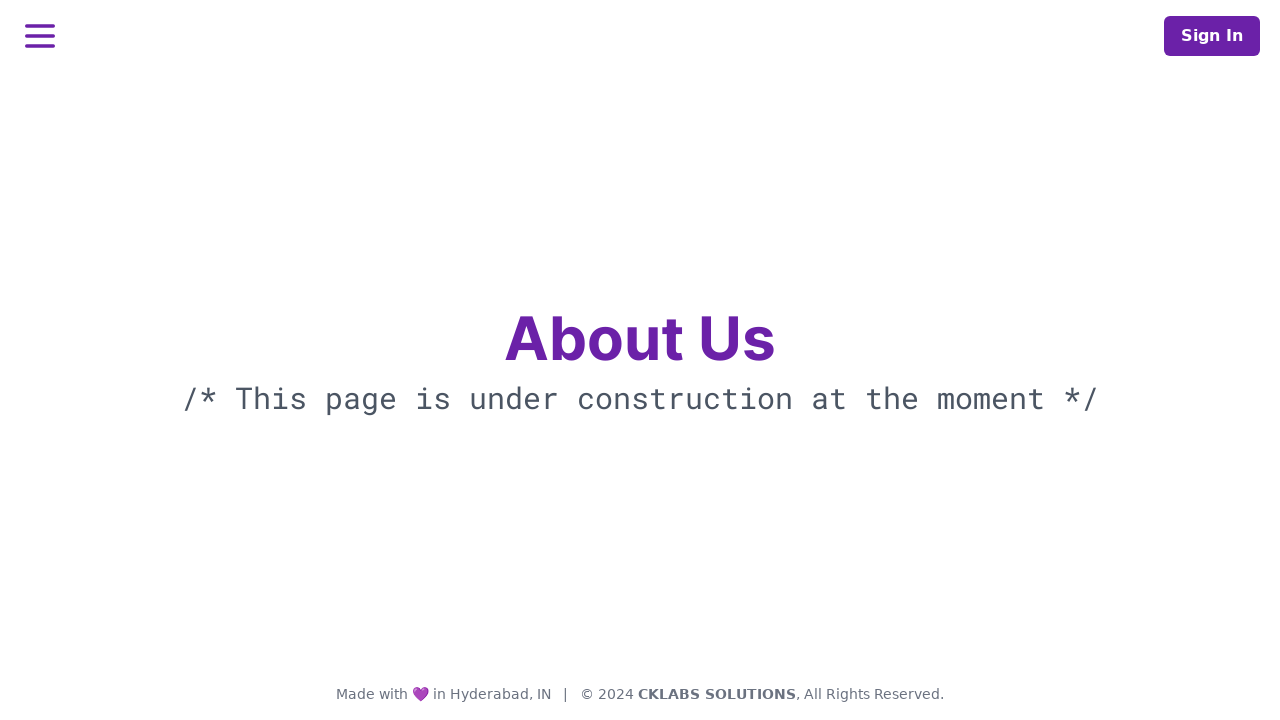